Navigates to the dropdown page and verifies the page title is "Dropdown List"

Starting URL: https://the-internet.herokuapp.com/

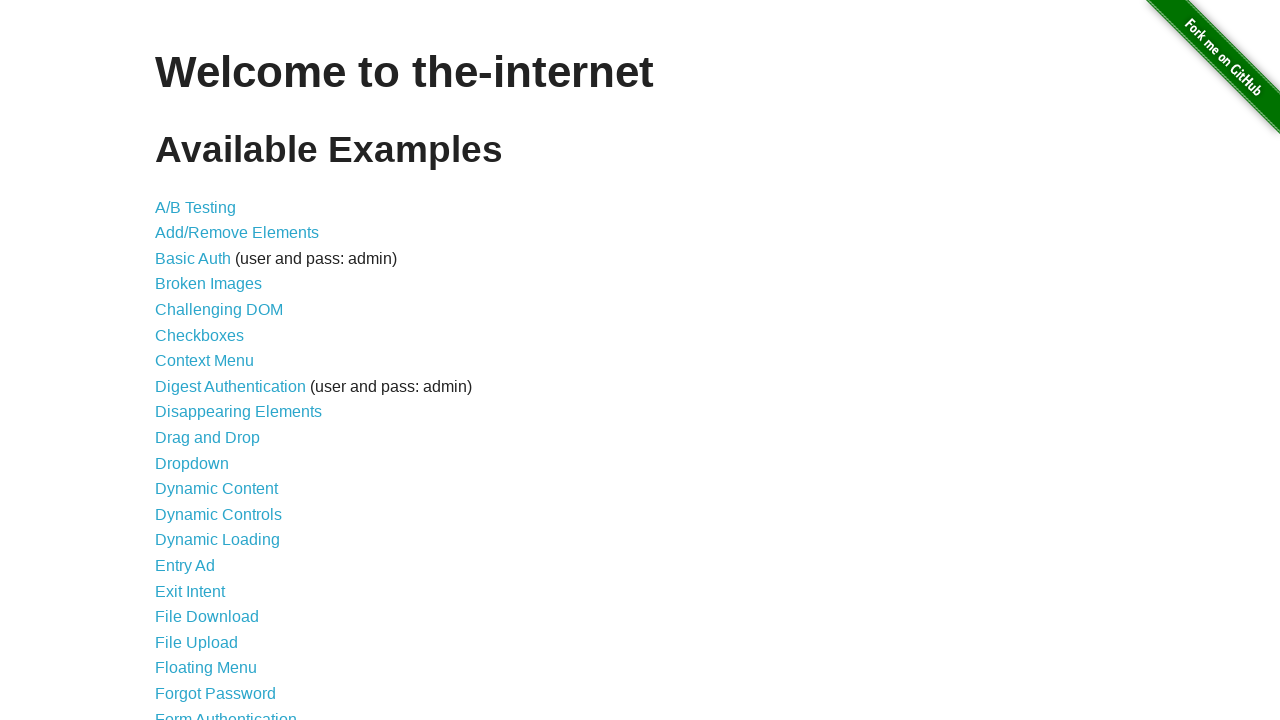

Navigated to the-internet.herokuapp.com home page
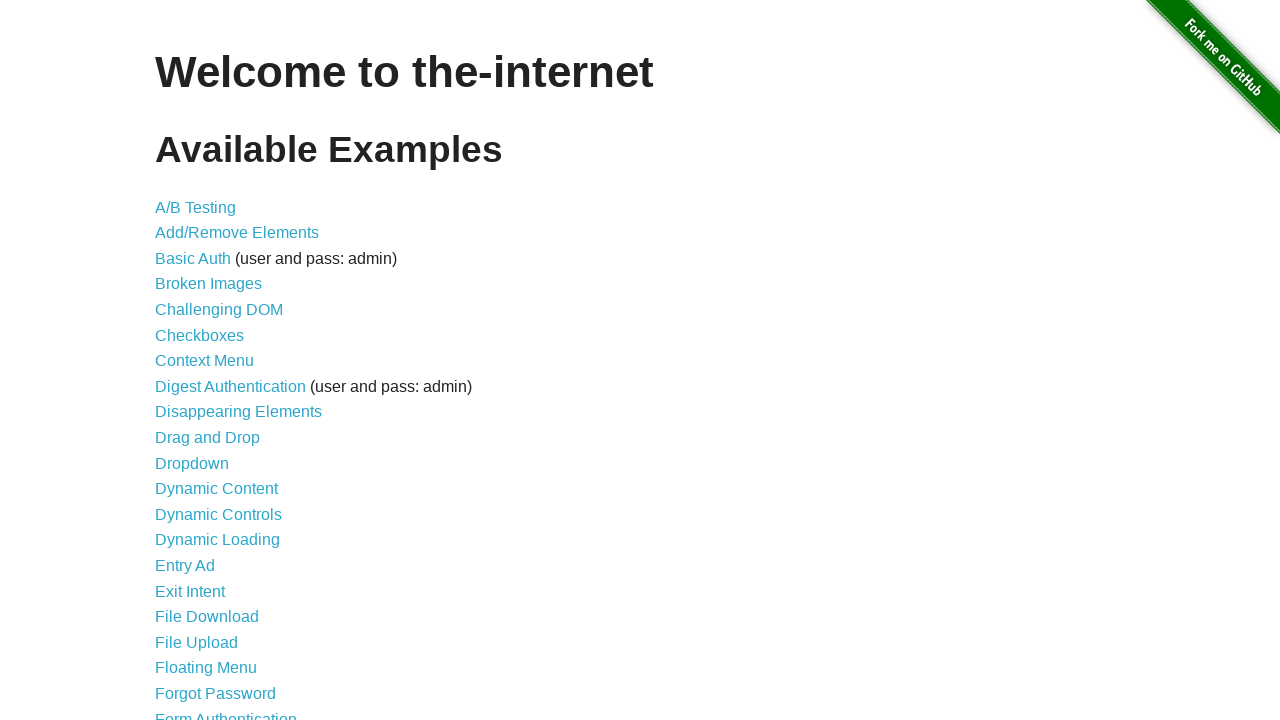

Clicked on the Dropdown link at (192, 463) on xpath=//*[@id='content']/ul/li[11]/a
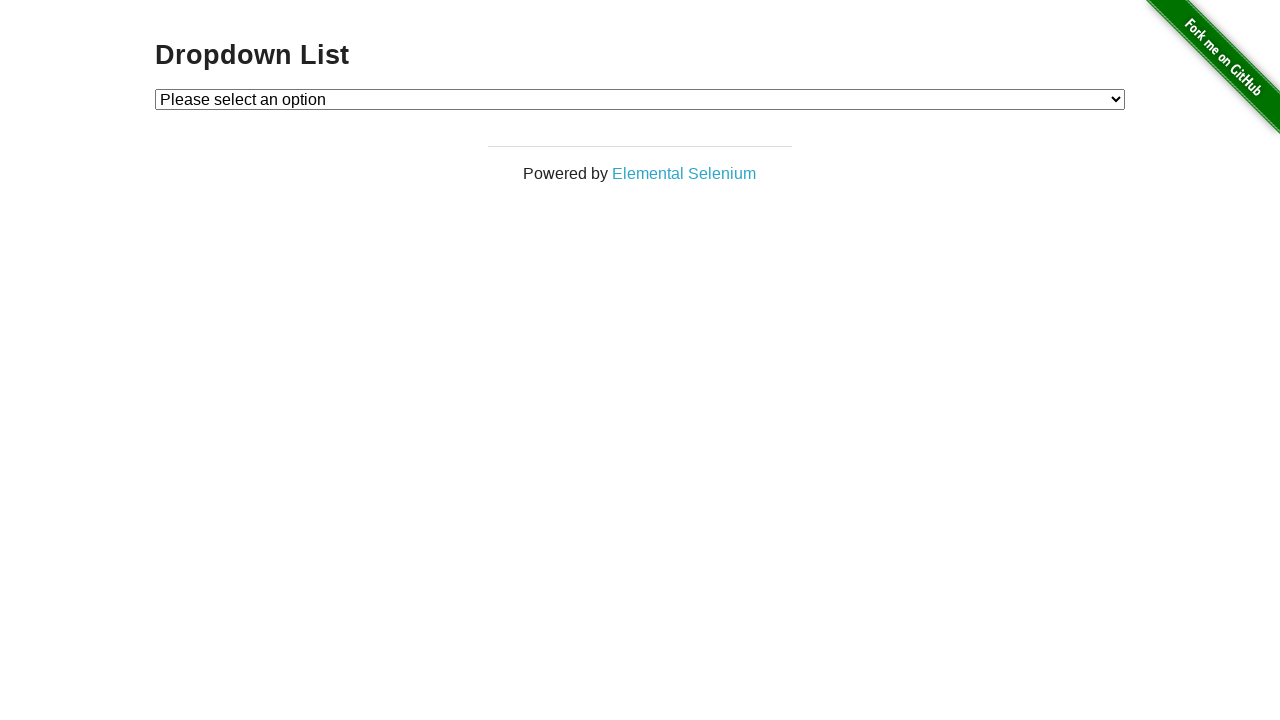

Located the dropdown page title element
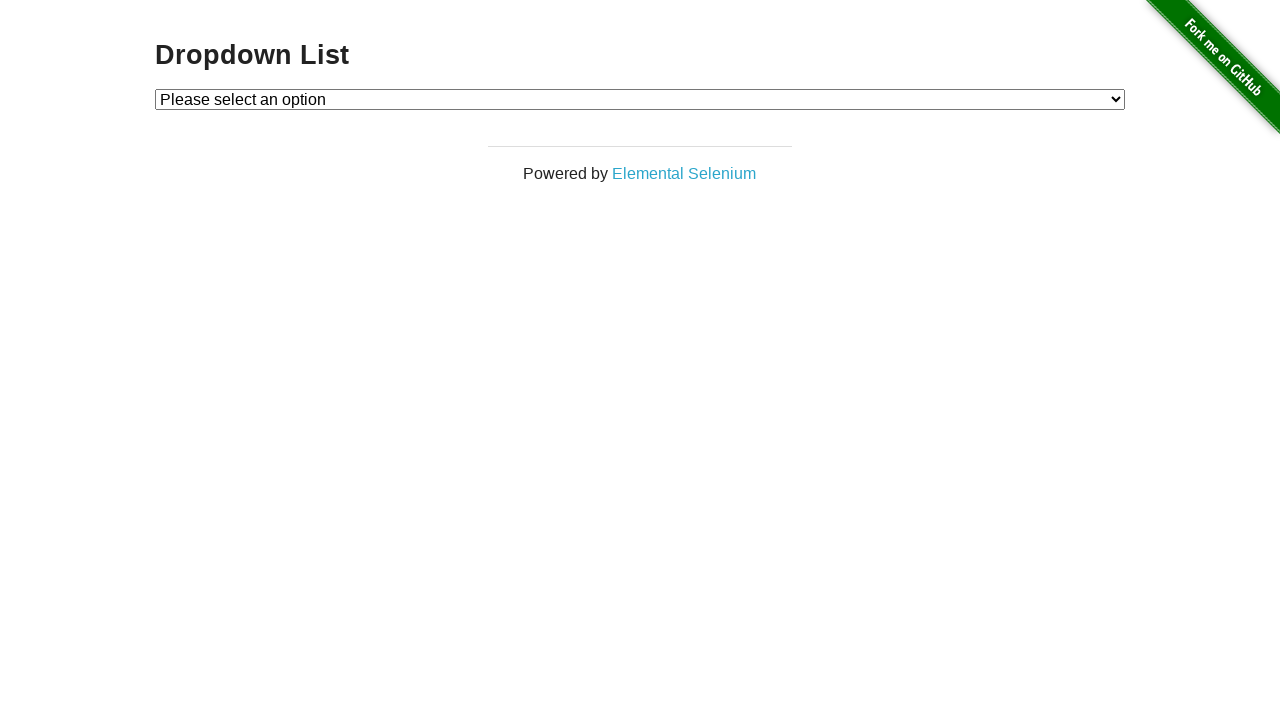

Verified page title is 'Dropdown List'
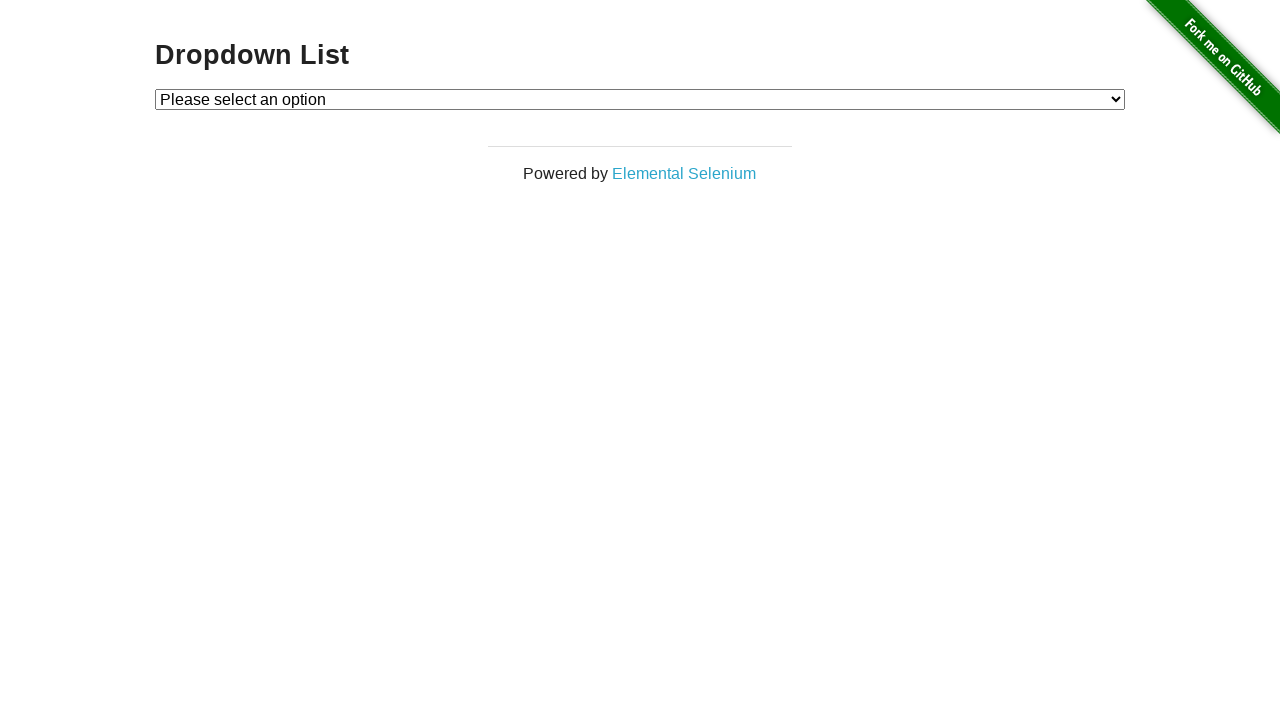

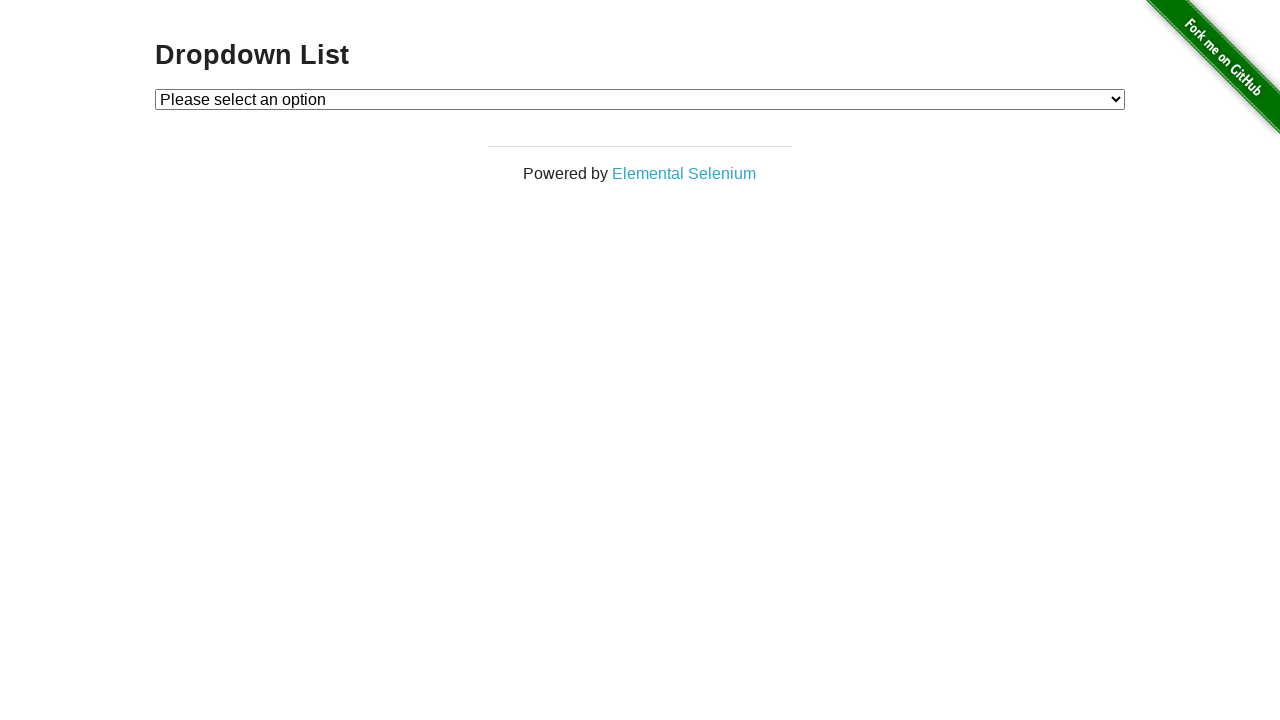